Tests selecting an option from a dropdown list using Playwright's built-in select functionality to choose by visible text, then verifying the selection.

Starting URL: https://the-internet.herokuapp.com/dropdown

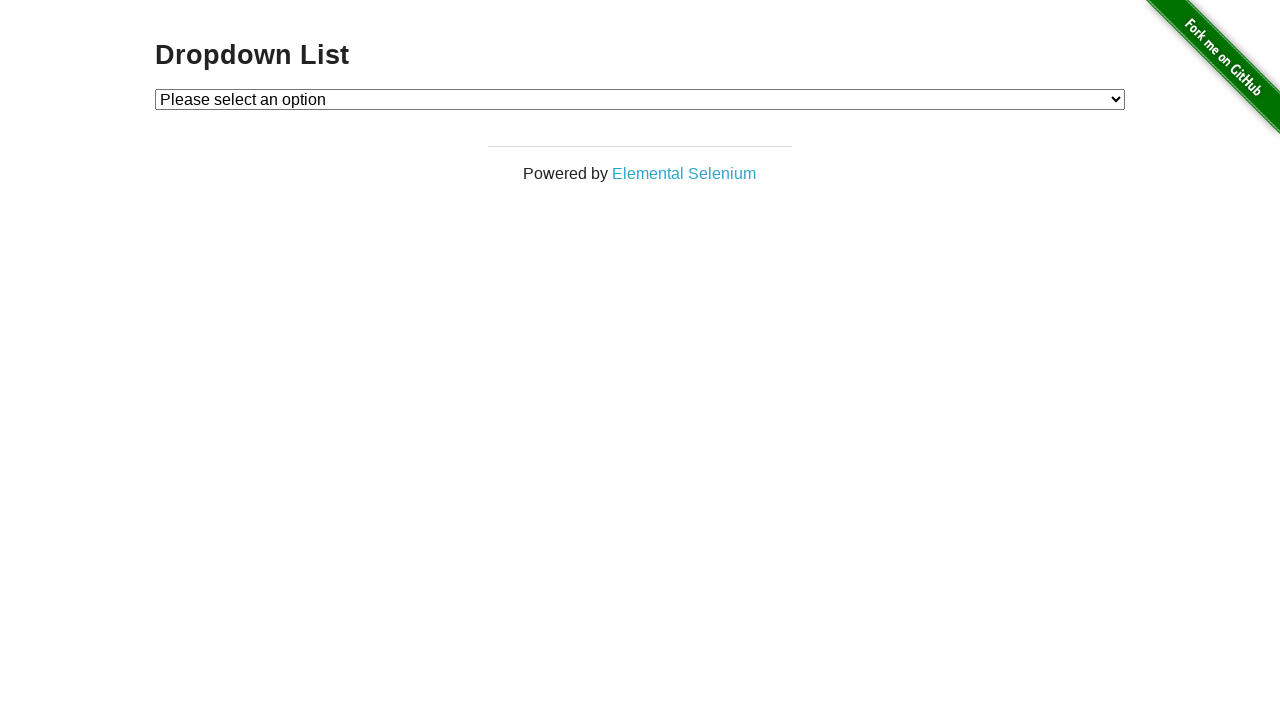

Selected 'Option 1' from dropdown using select helper on #dropdown
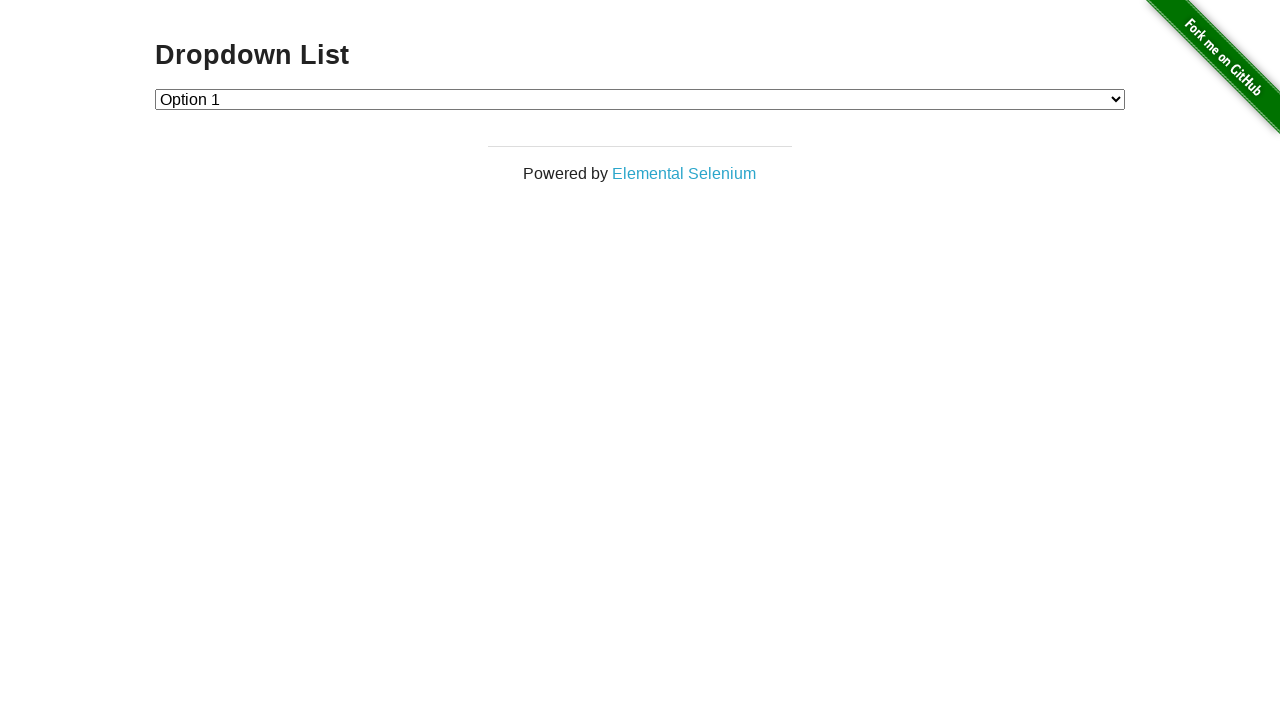

Retrieved selected dropdown value
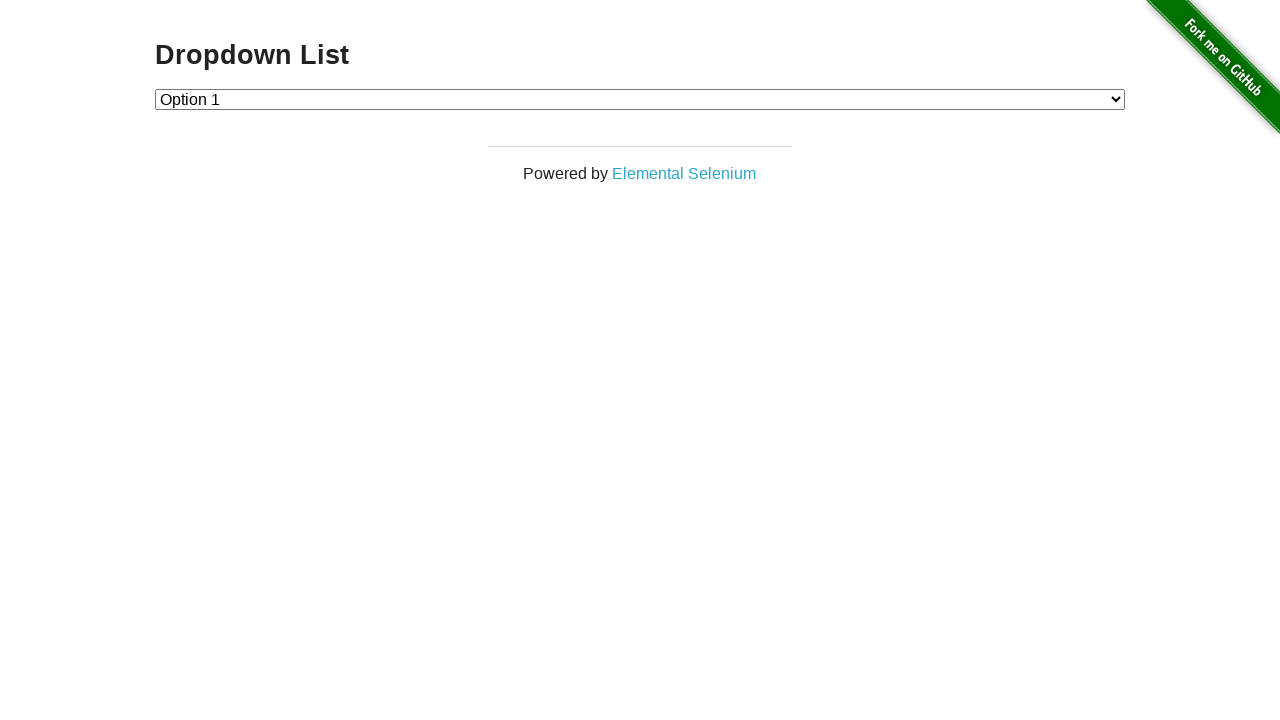

Verified that selected value is '1'
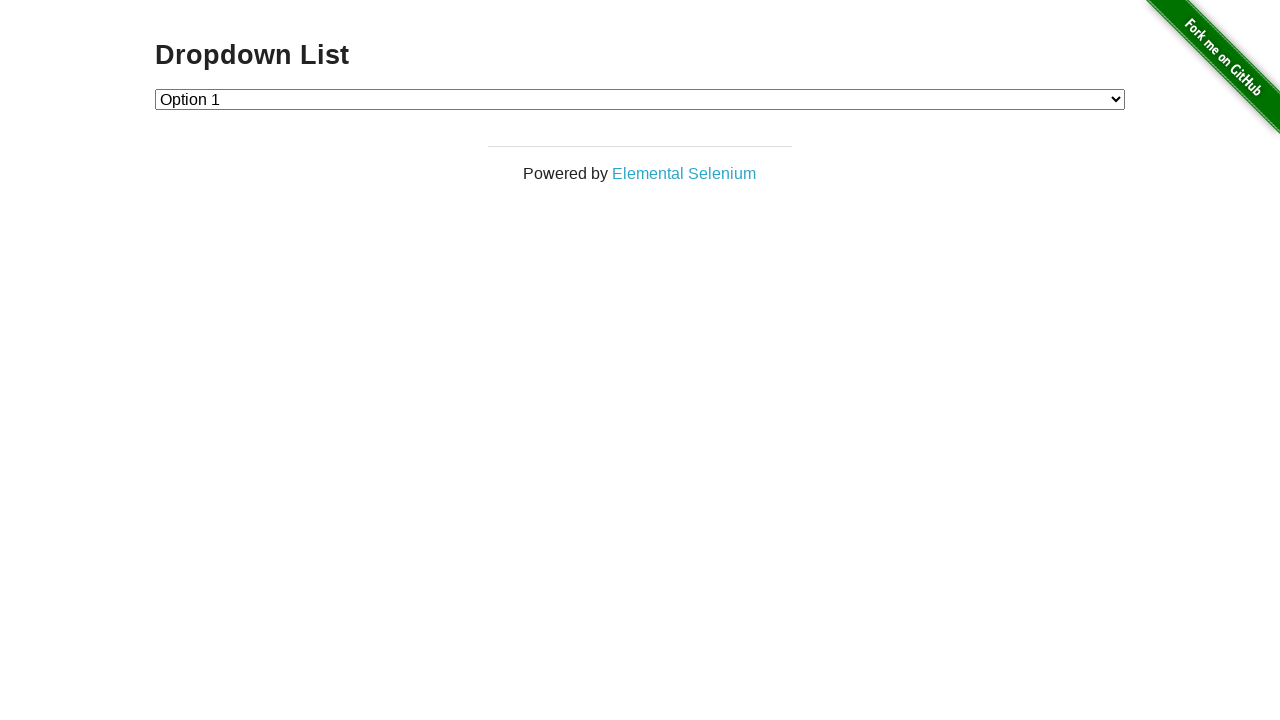

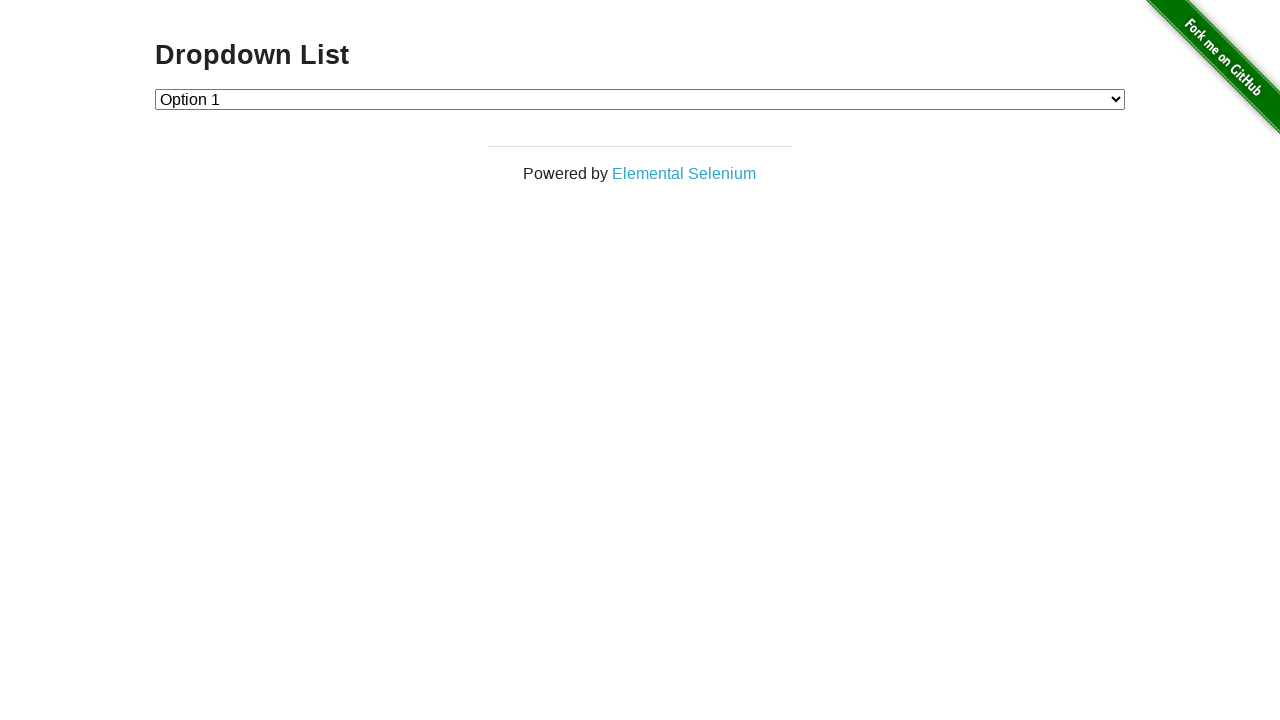